Navigates to the Demoblaze homepage and takes a full page screenshot

Starting URL: https://demoblaze.com/index.html

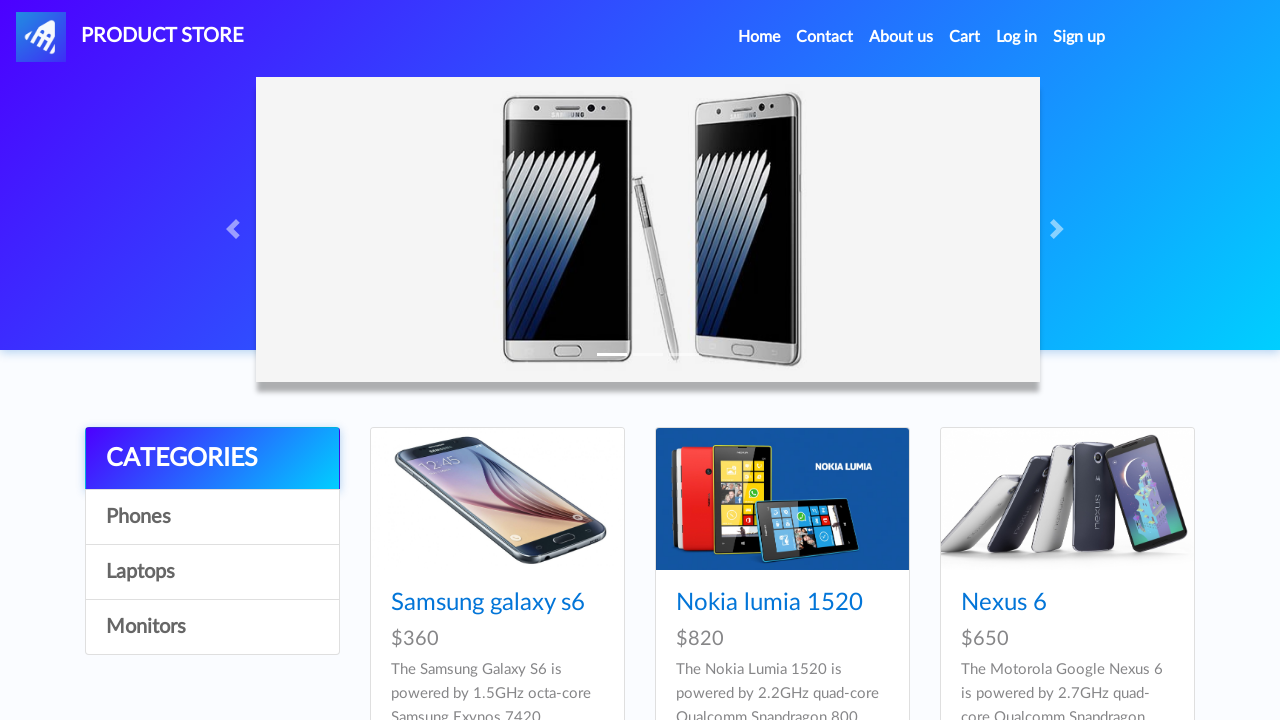

Navigated to Demoblaze homepage
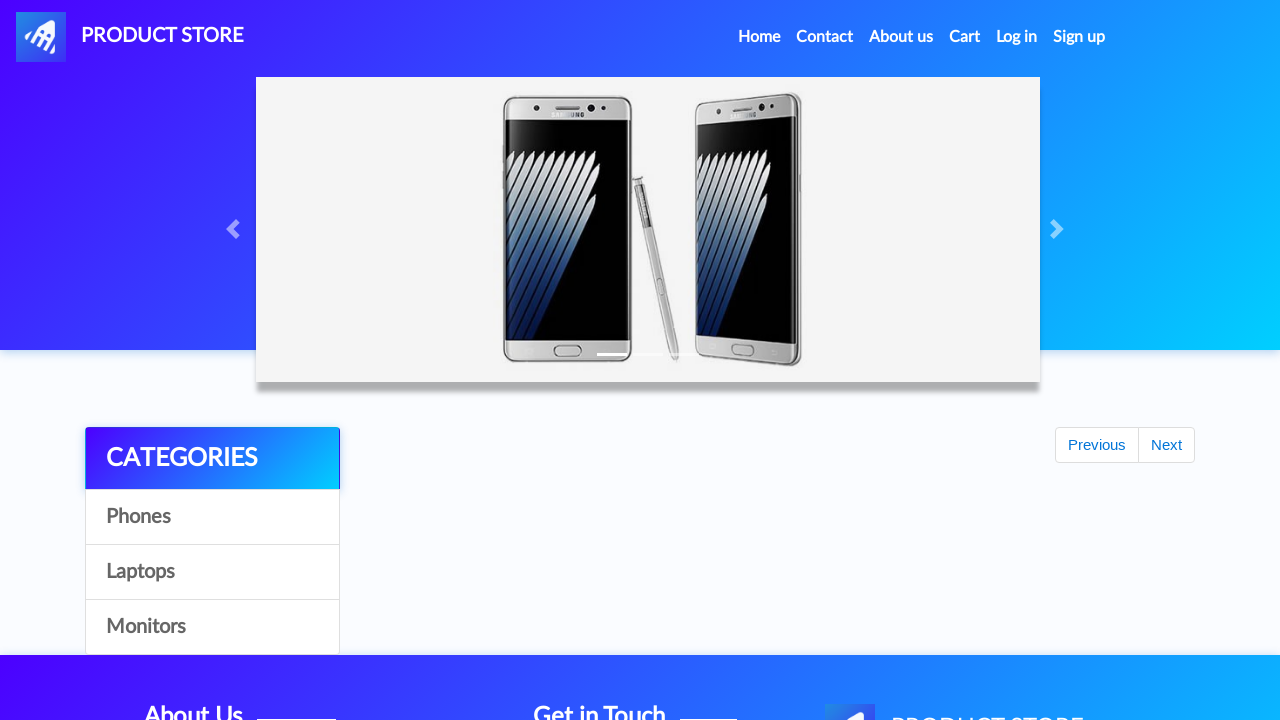

Took full page screenshot of Demoblaze homepage
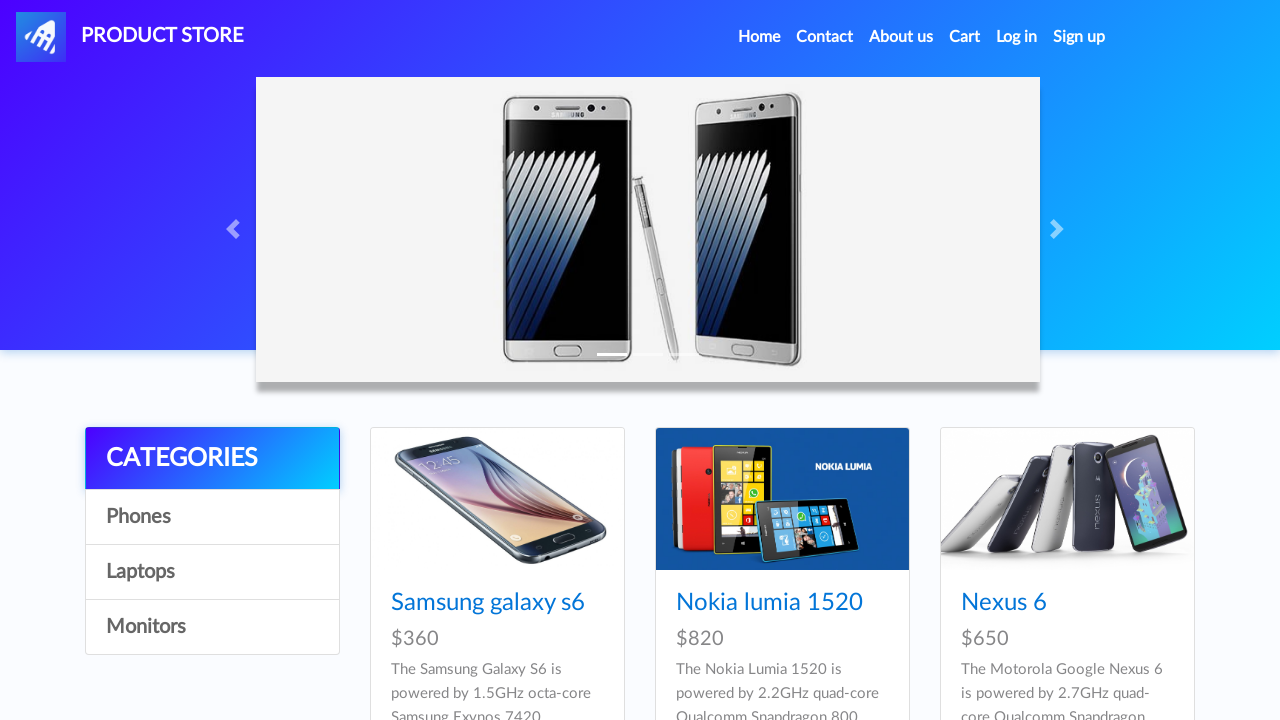

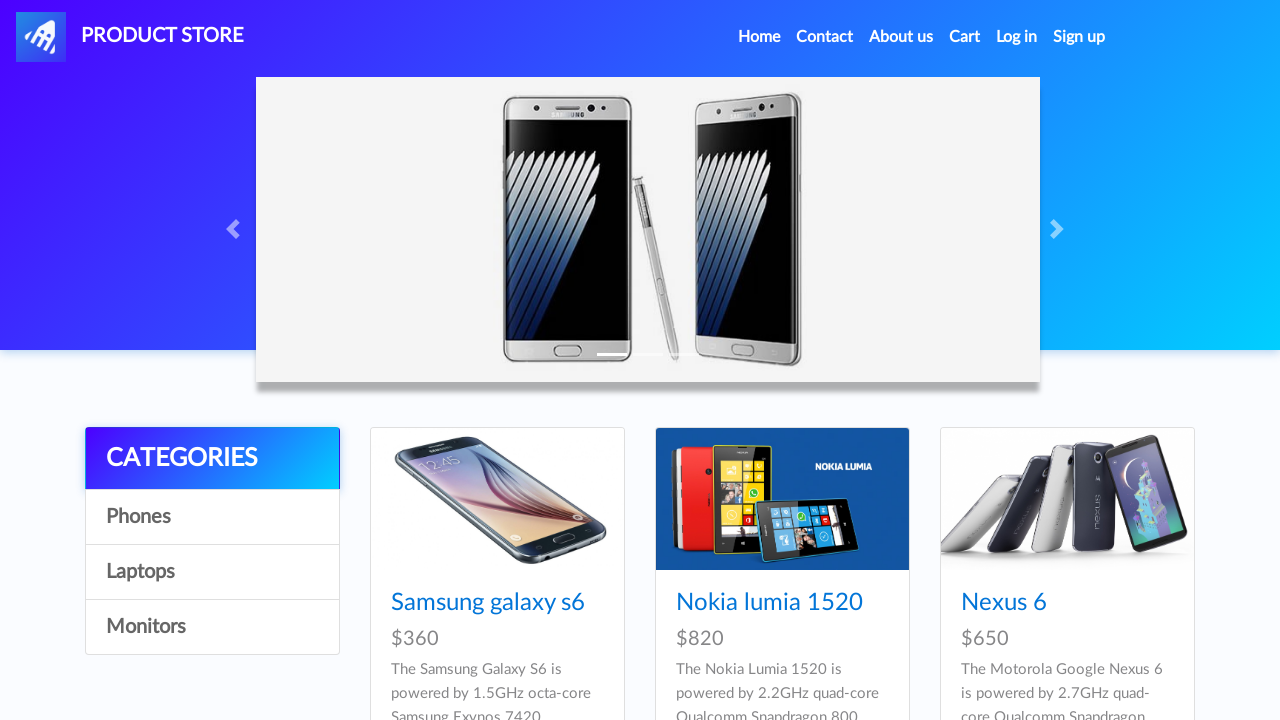